Tests scrolling to a specific menu element in the W3Schools HTML tutorial sidebar using ActionChains to move to the element

Starting URL: https://www.w3schools.com/html/

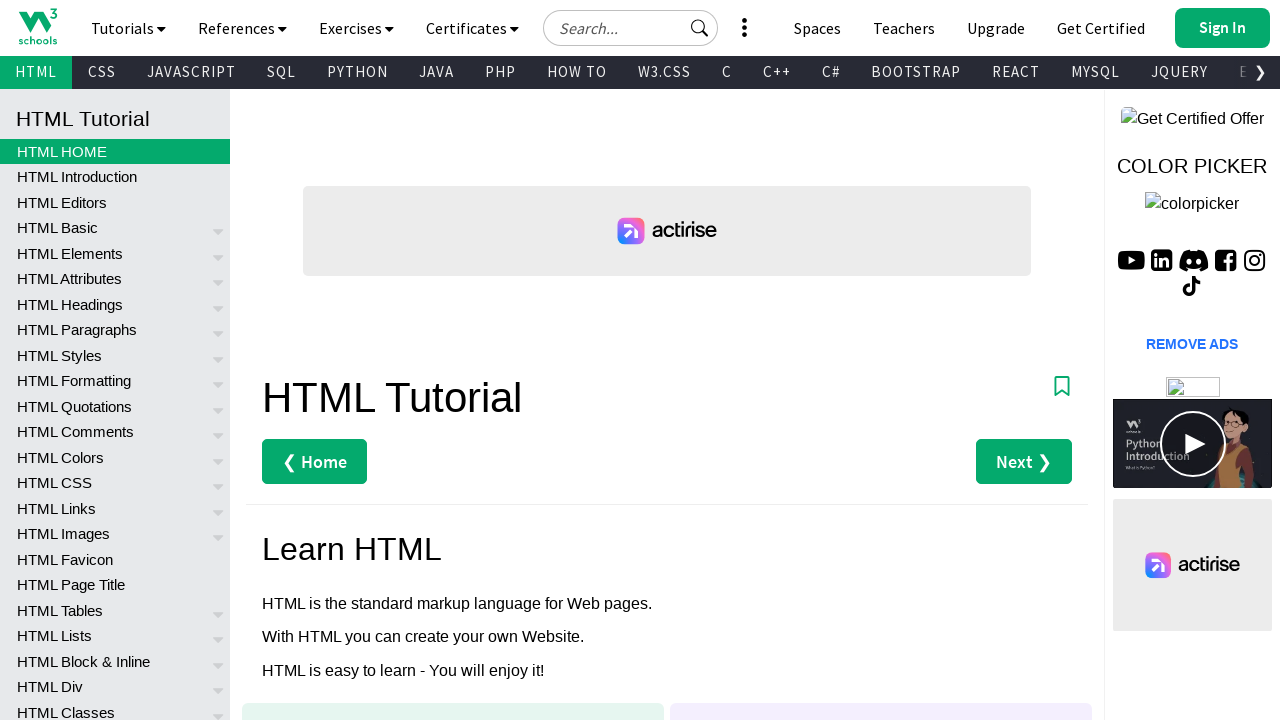

Located menu element 62 in the W3Schools HTML tutorial sidebar
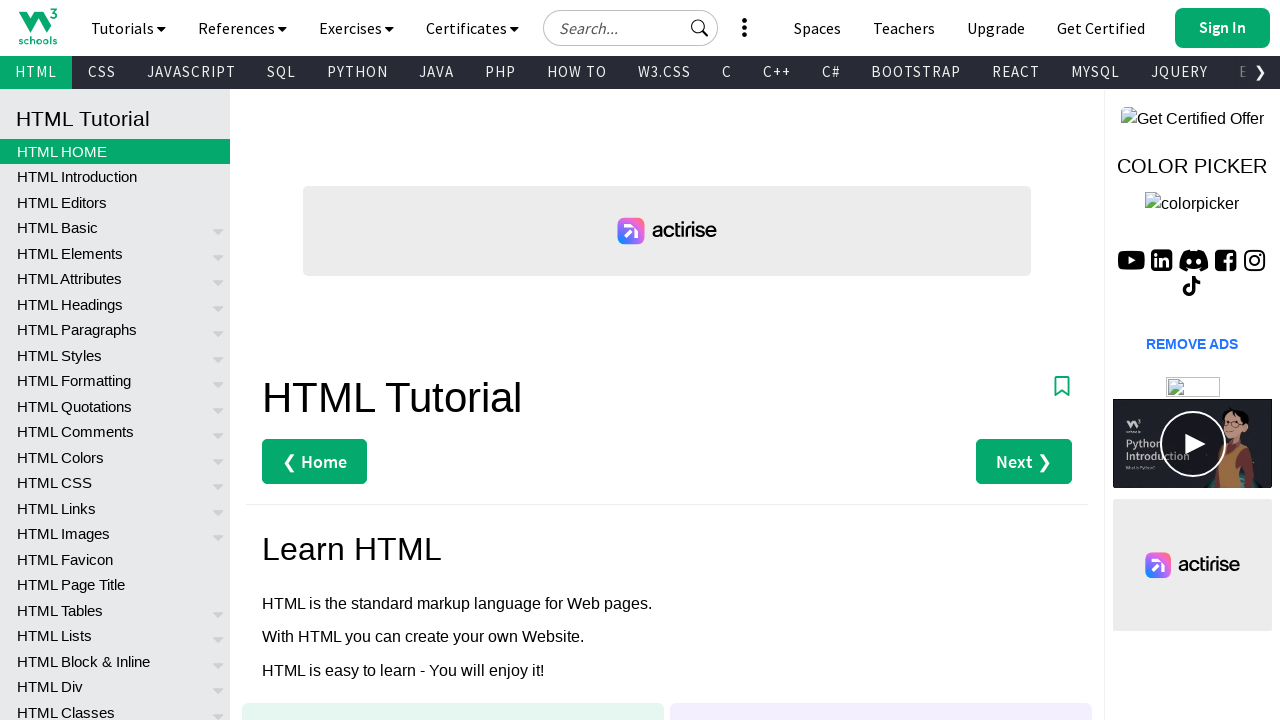

Scrolled menu element 62 into view
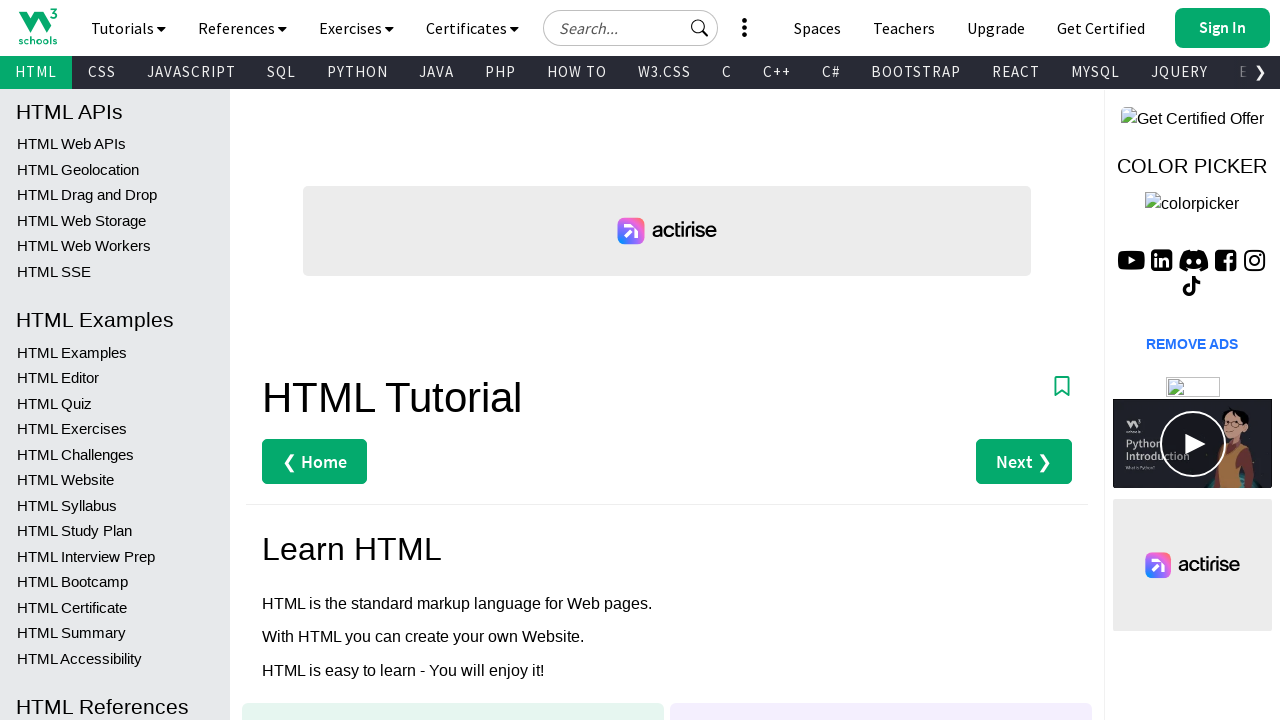

Hovered over the menu element to ensure visibility at (115, 403) on xpath=//*[@id="leftmenuinnerinner"]/a[62]
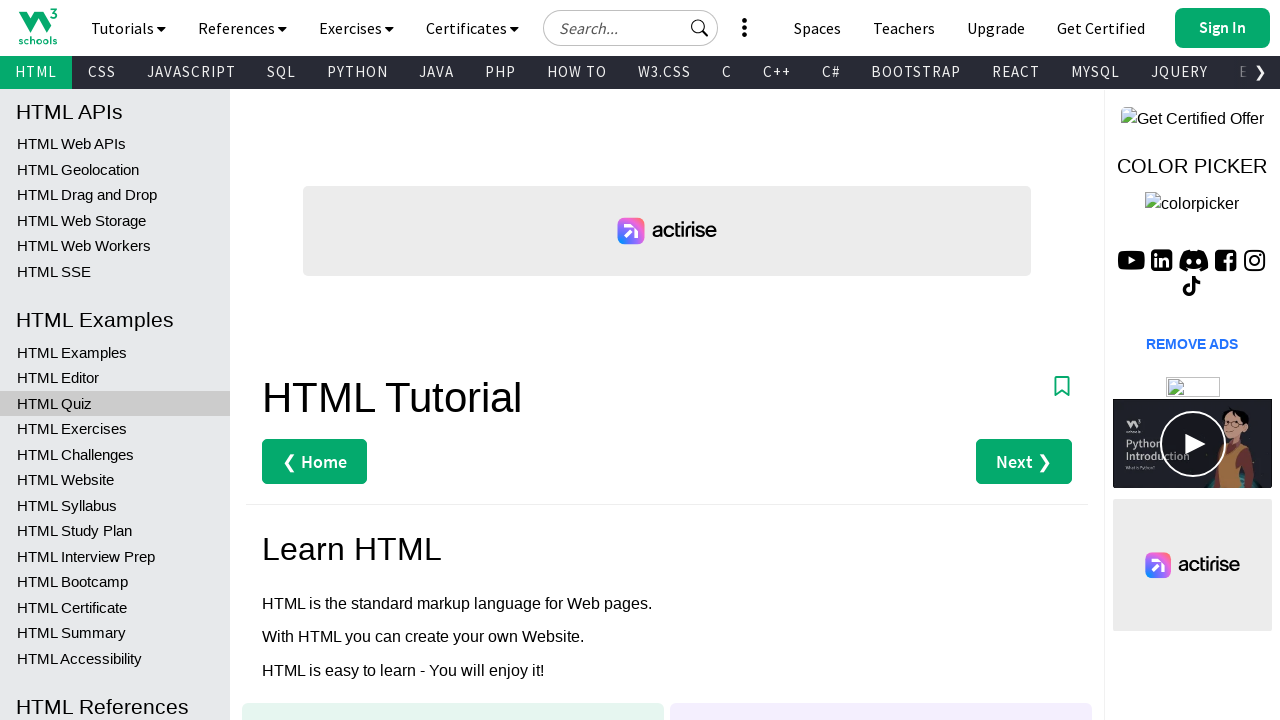

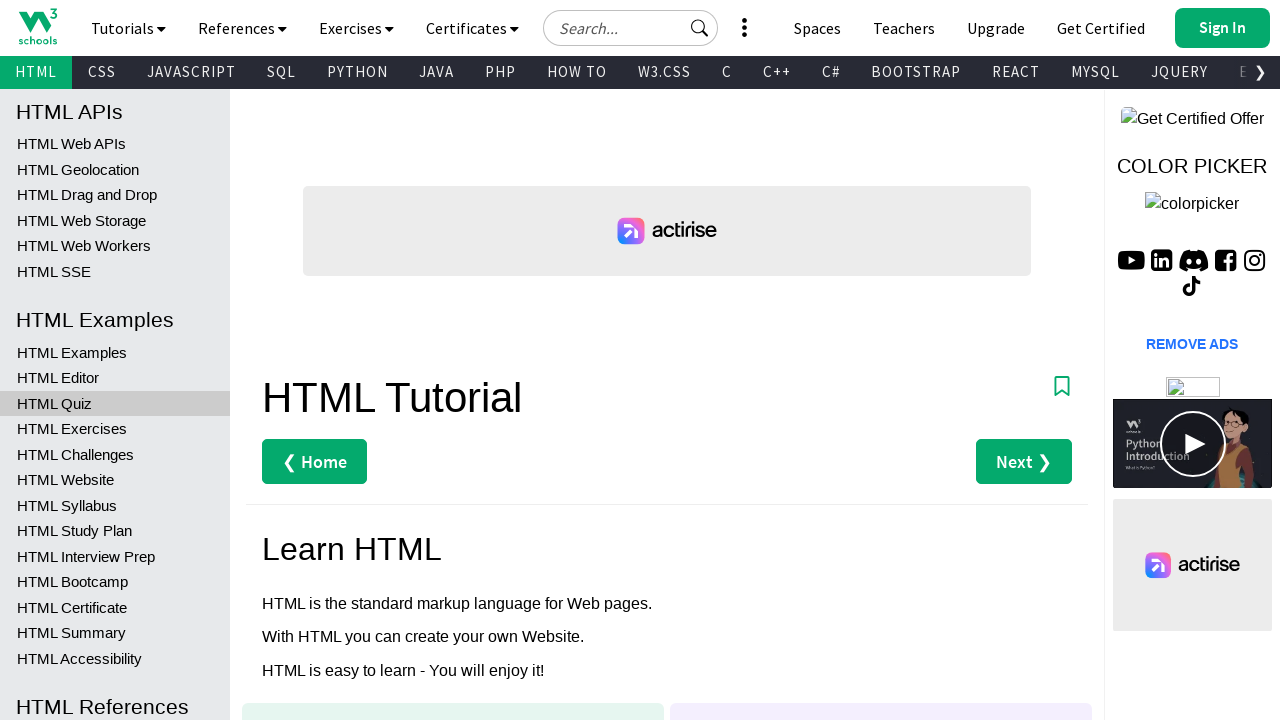